Navigates to the QA Academy Brazil website and waits for the page to load. The original test had click actions commented out, so only the page load is verified.

Starting URL: https://www.qaacademy.com.br

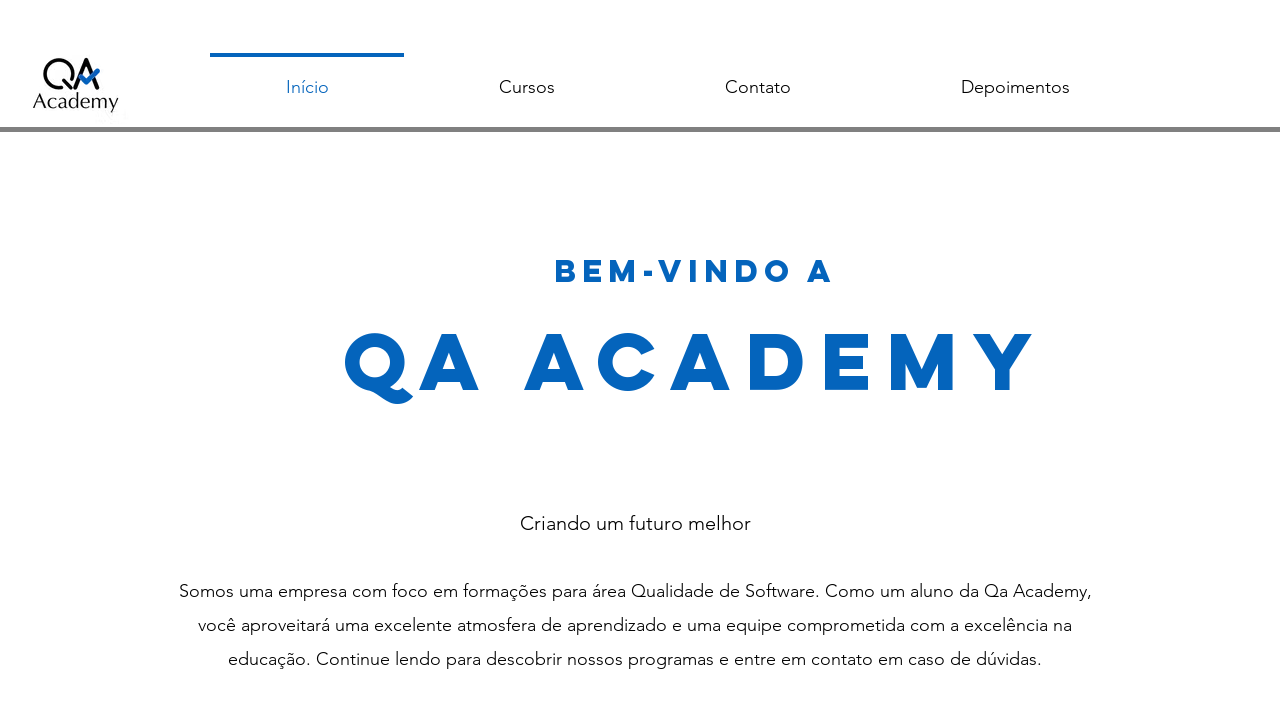

Page DOM content loaded
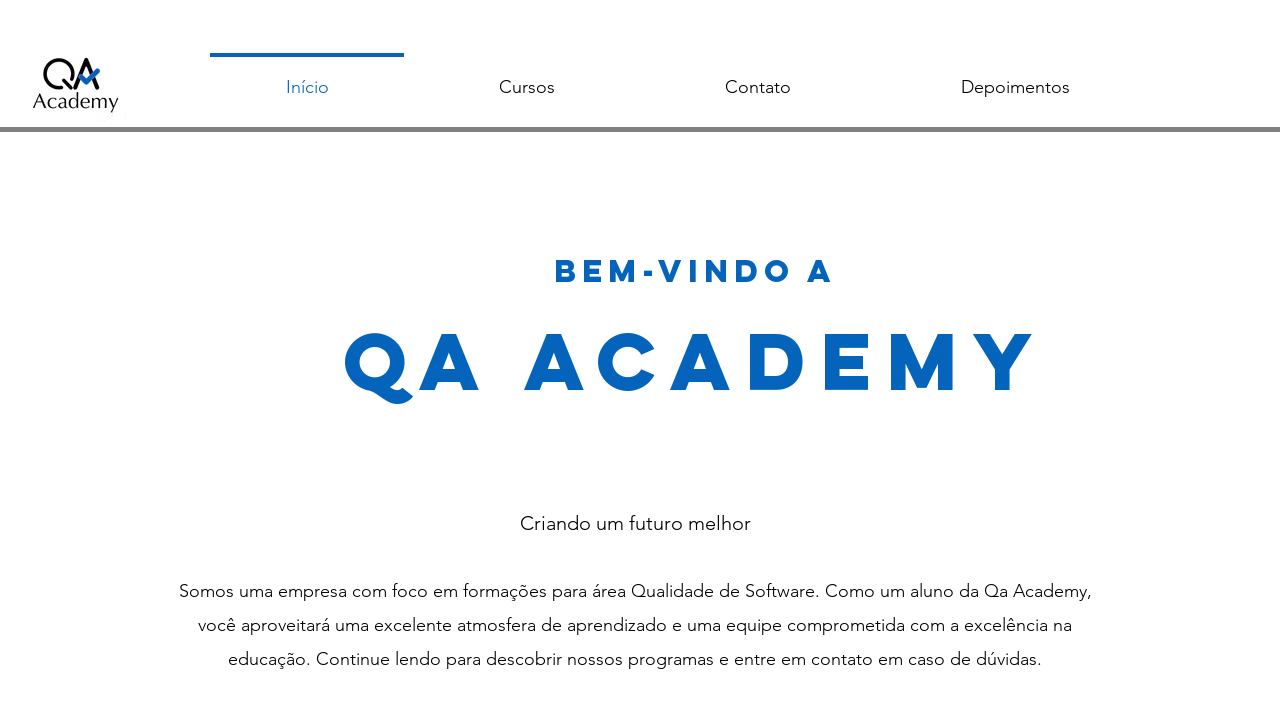

Online courses button became visible - page fully loaded
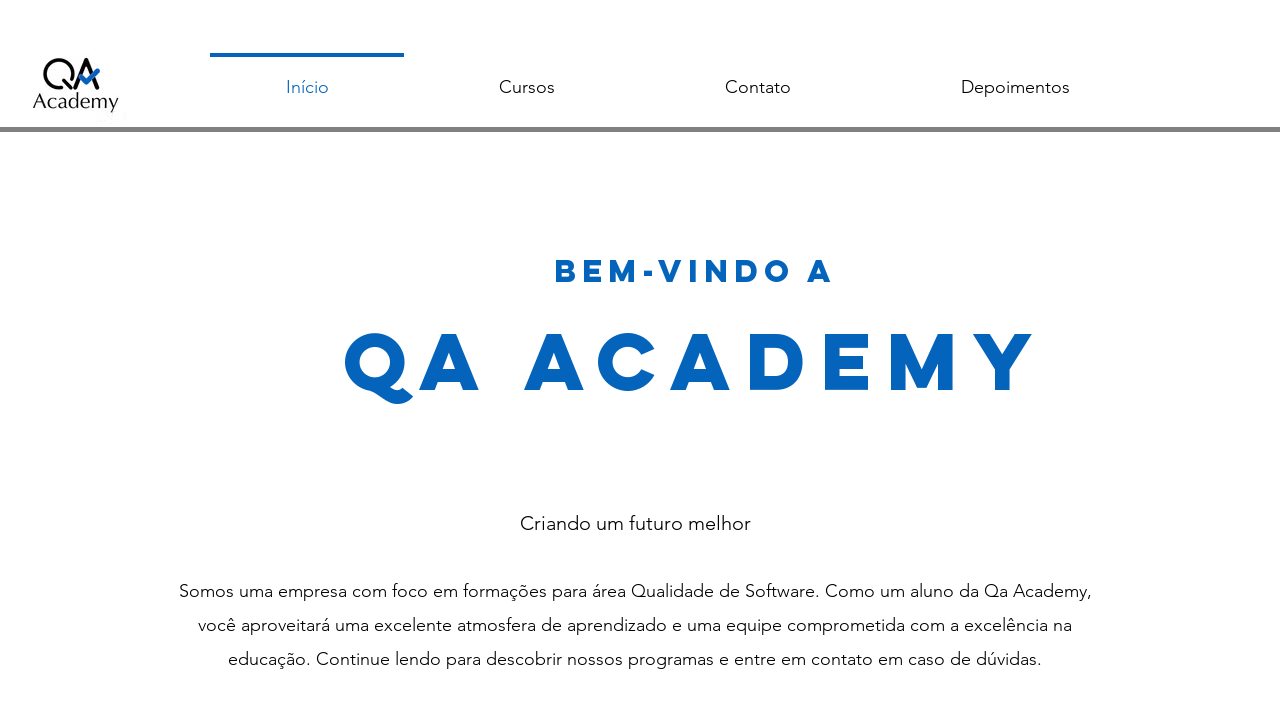

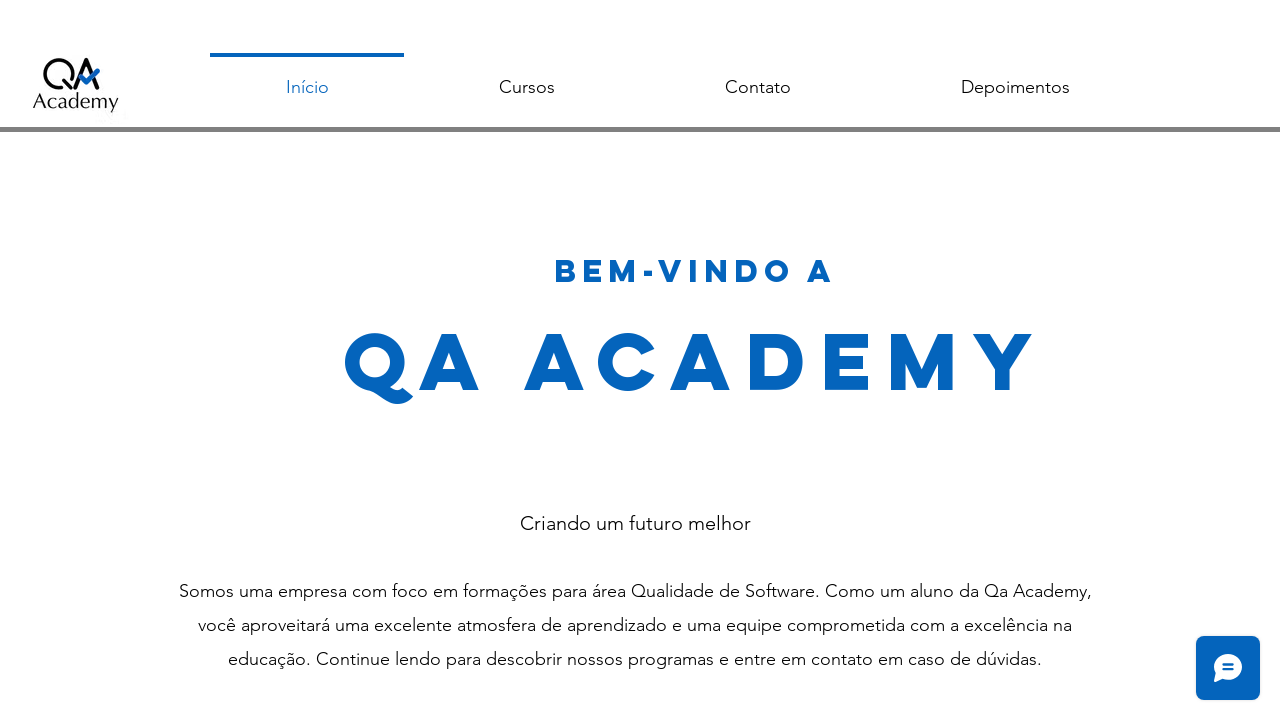